Opens the Udemy website, maximizes the browser window, and verifies the page loads by checking the URL and title are accessible.

Starting URL: https://udemy.com/

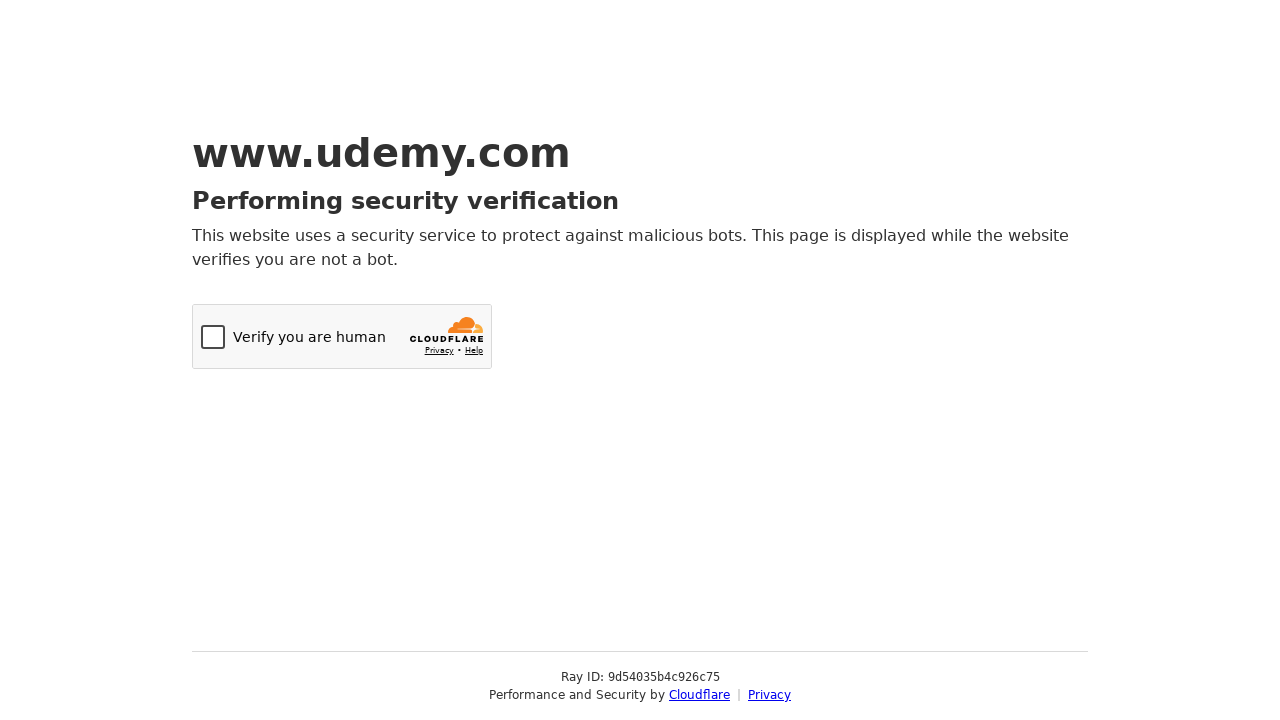

Set browser viewport to 1920x1080
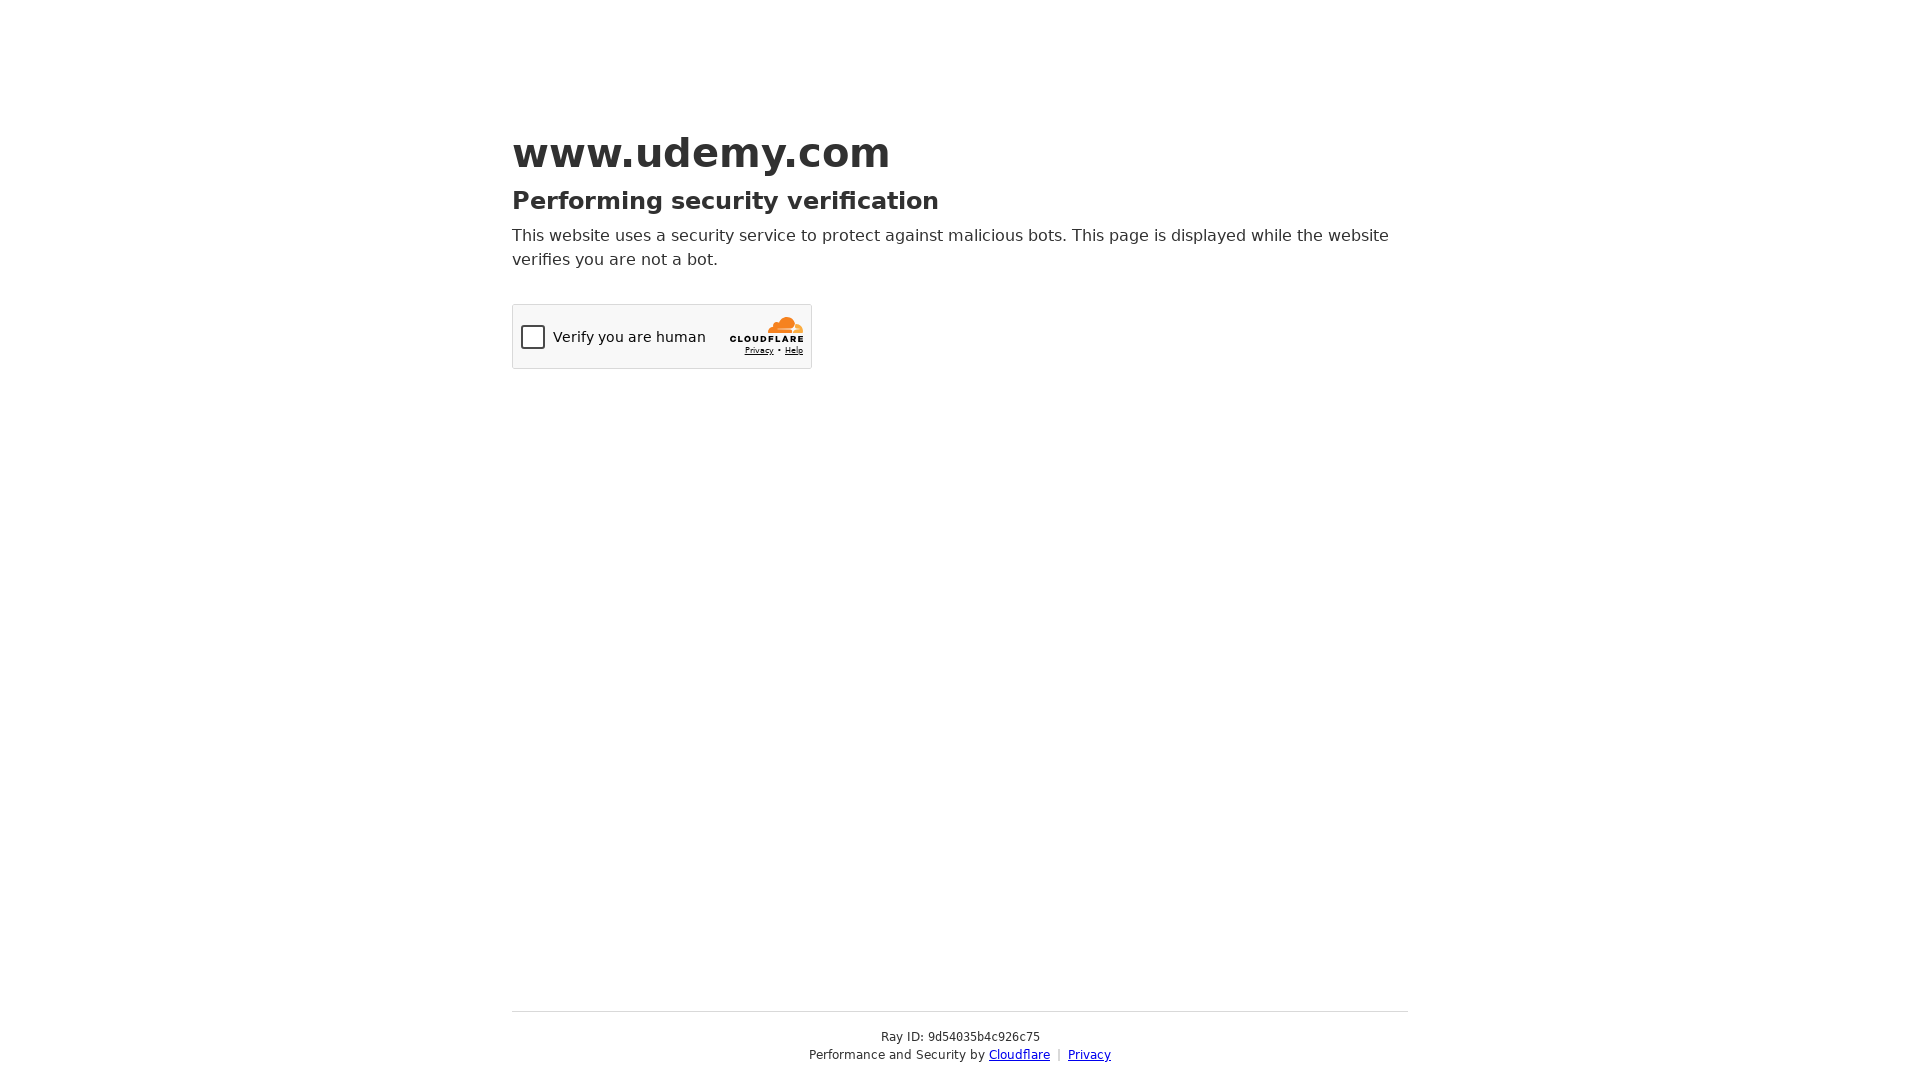

Page loaded with domcontentloaded state
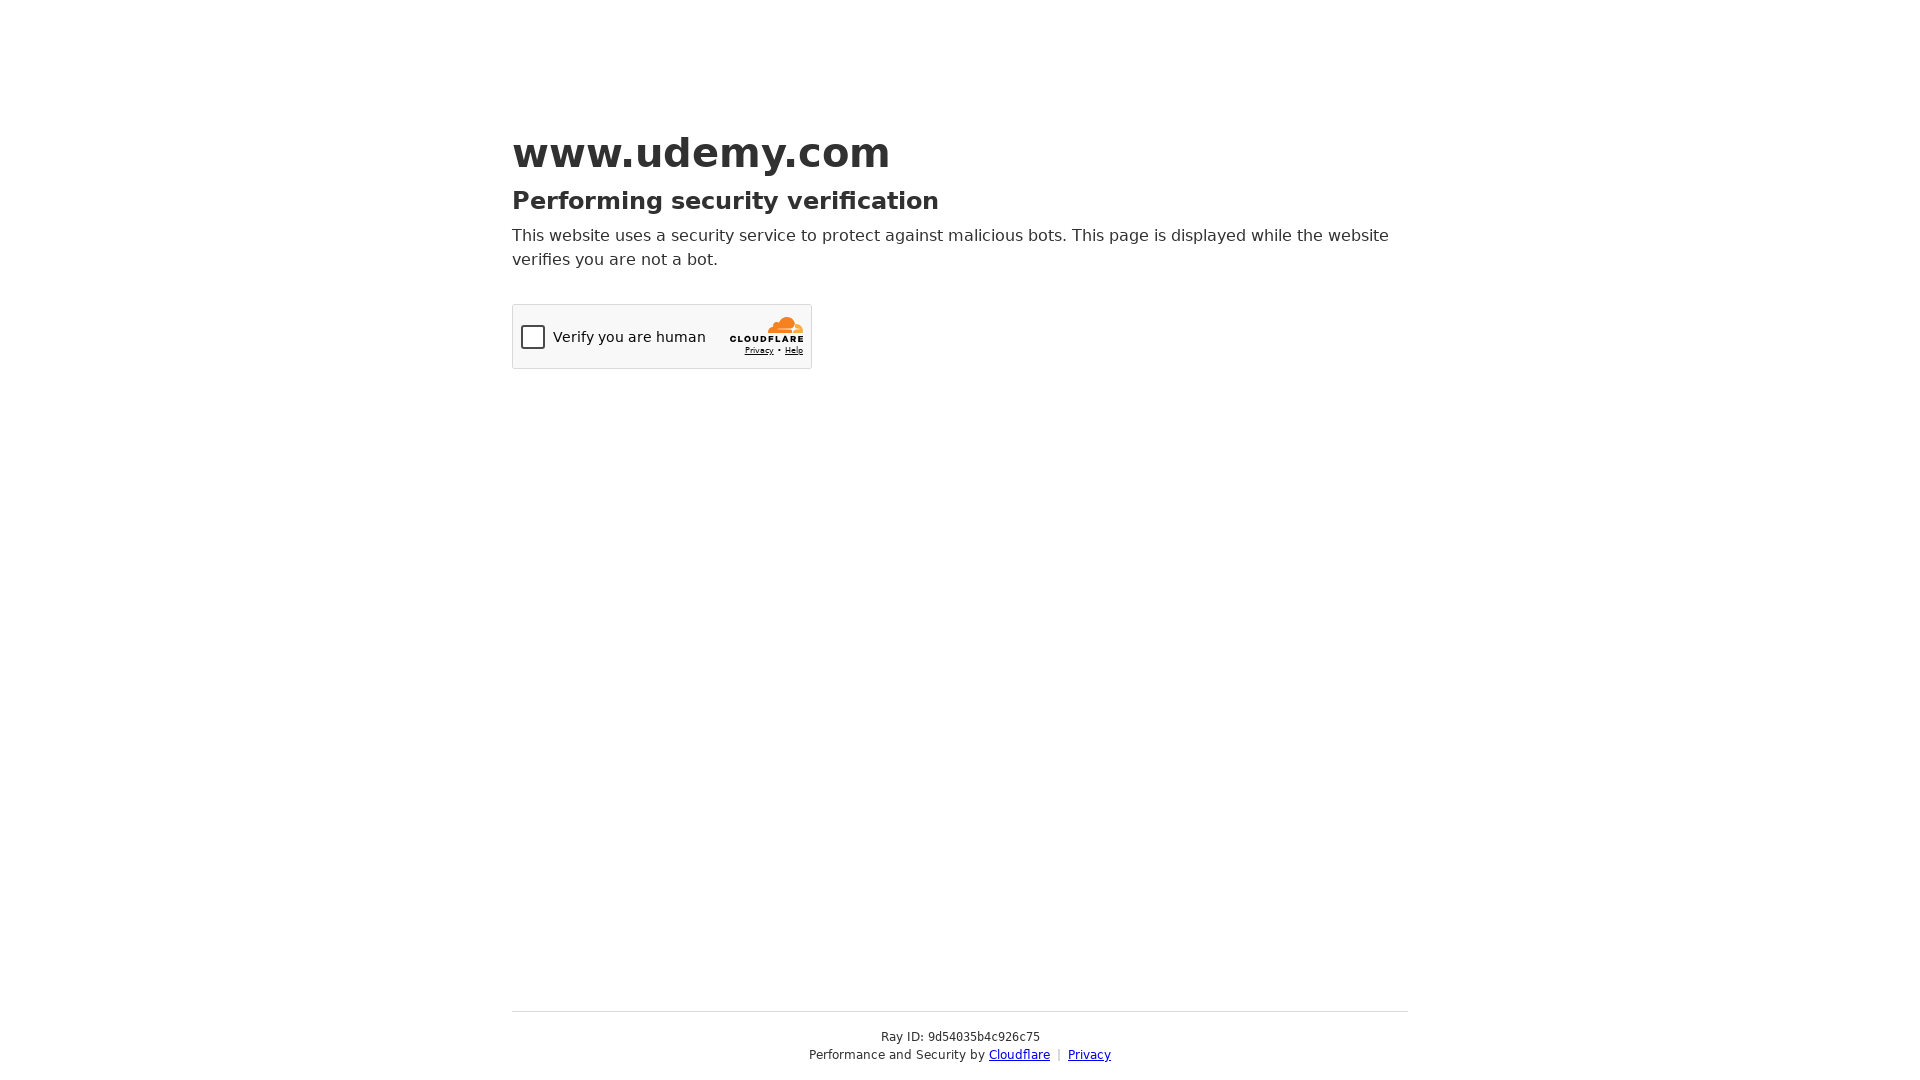

Verified page title is present
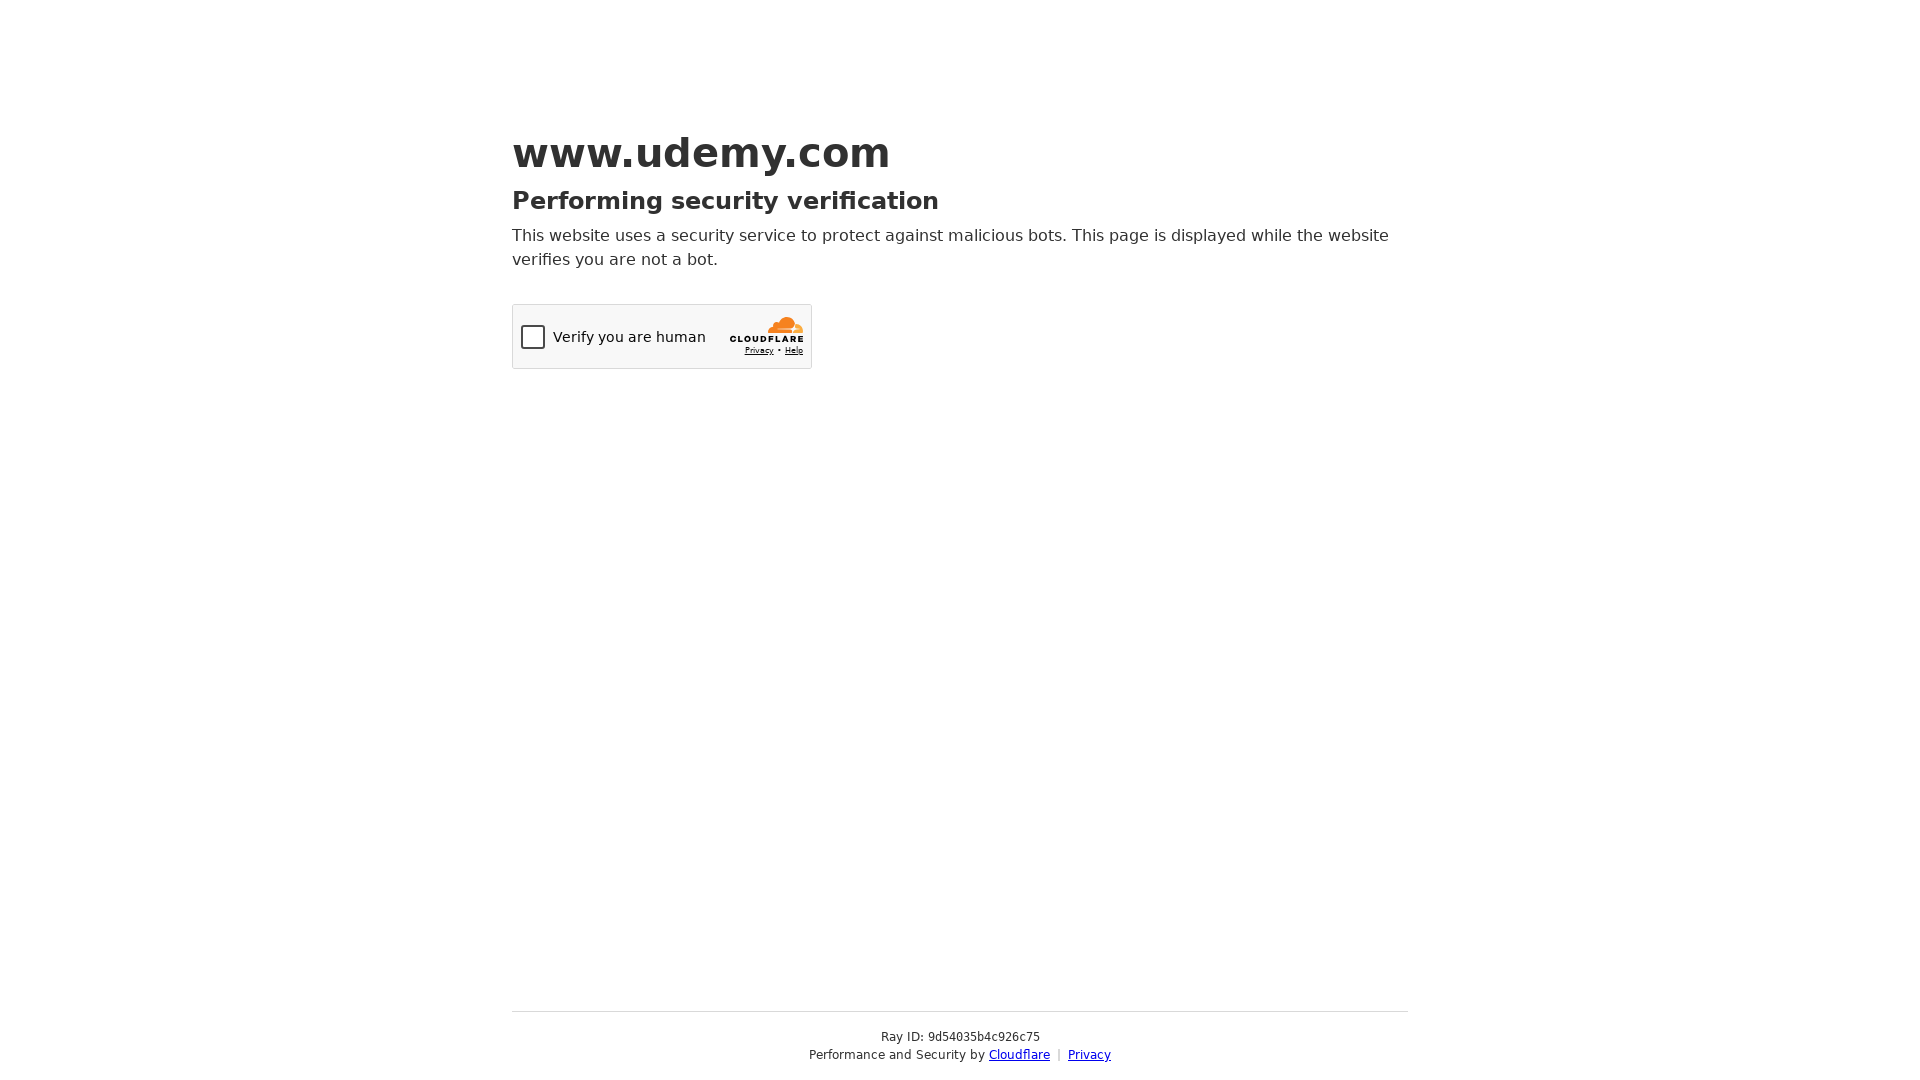

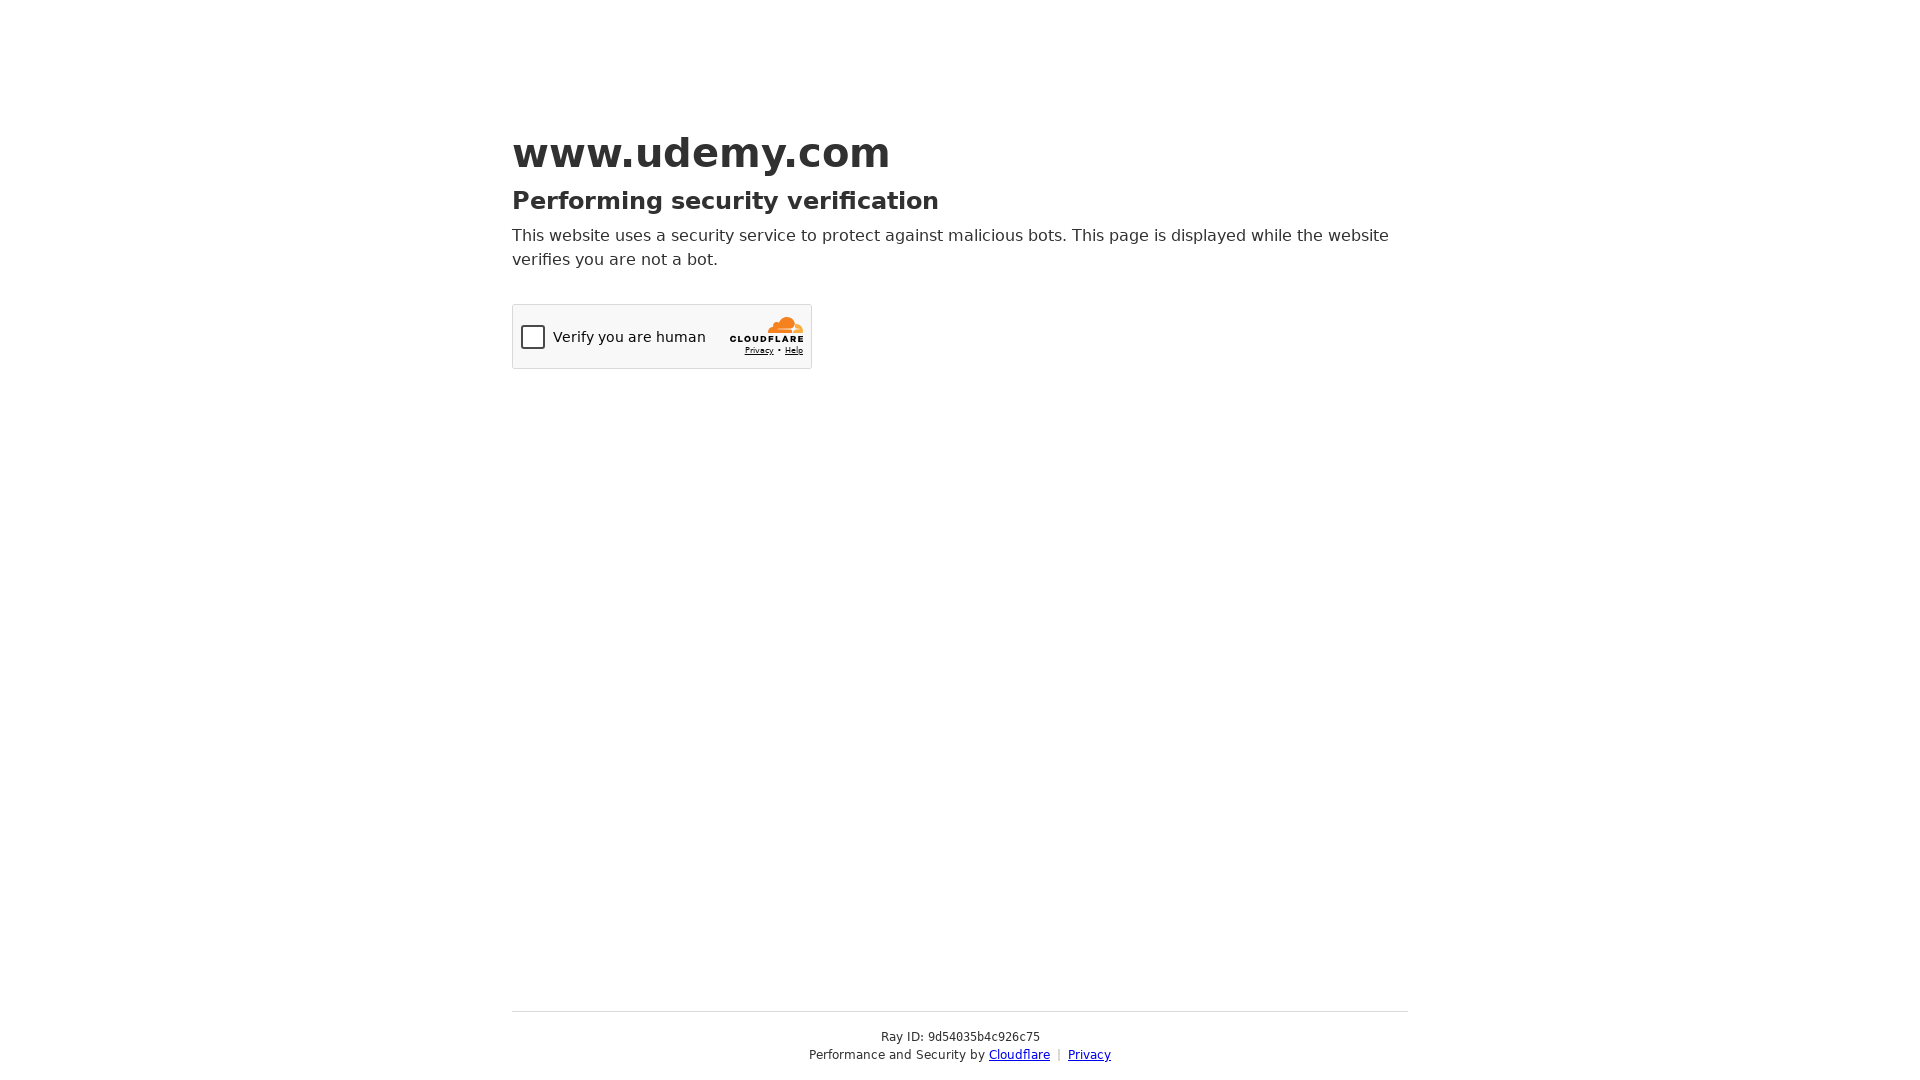